Tests the demo page using the request fixture by verifying text, elements, filling textarea, and clicking button

Starting URL: https://seleniumbase.io/demo_page

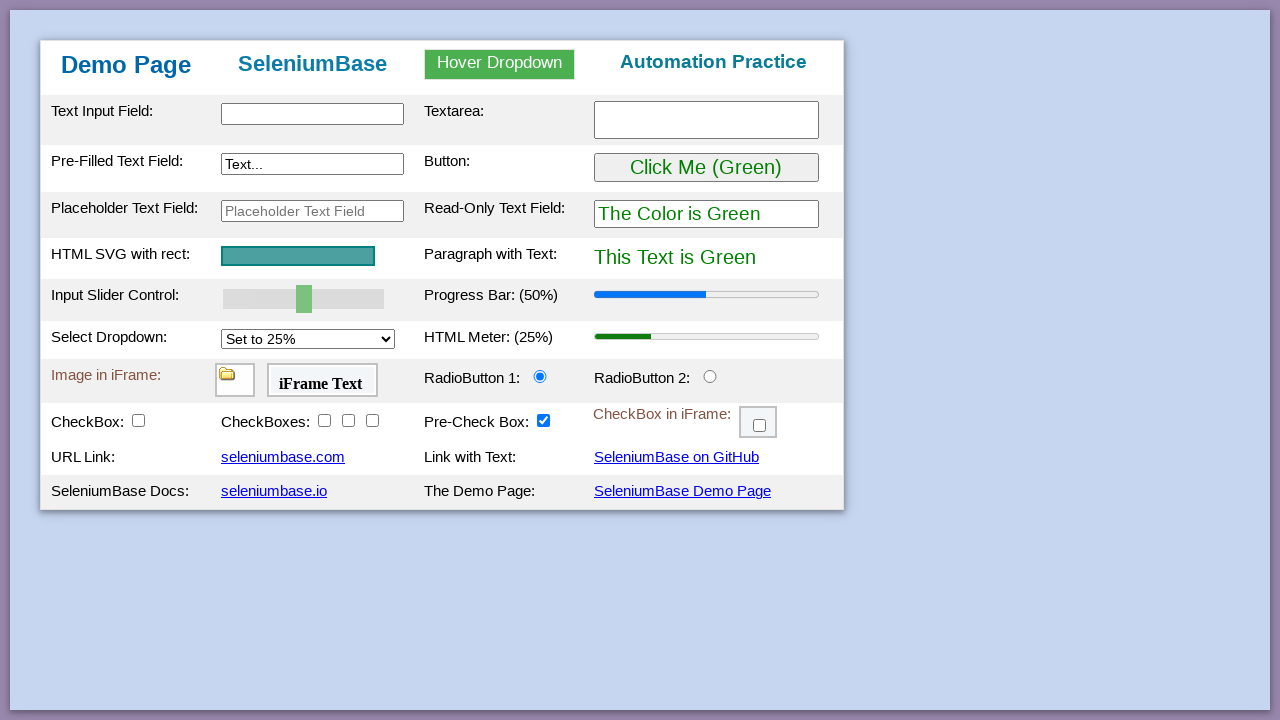

Verified form heading with SeleniumBase text
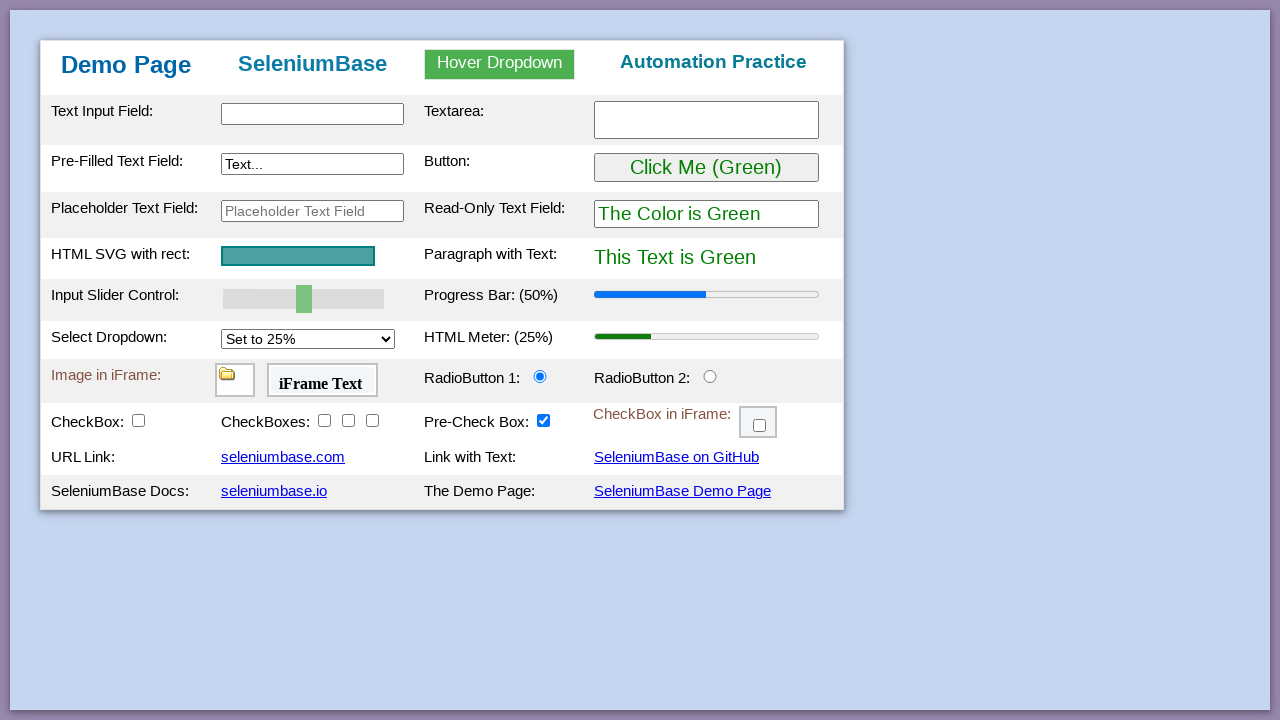

Verified text input element exists
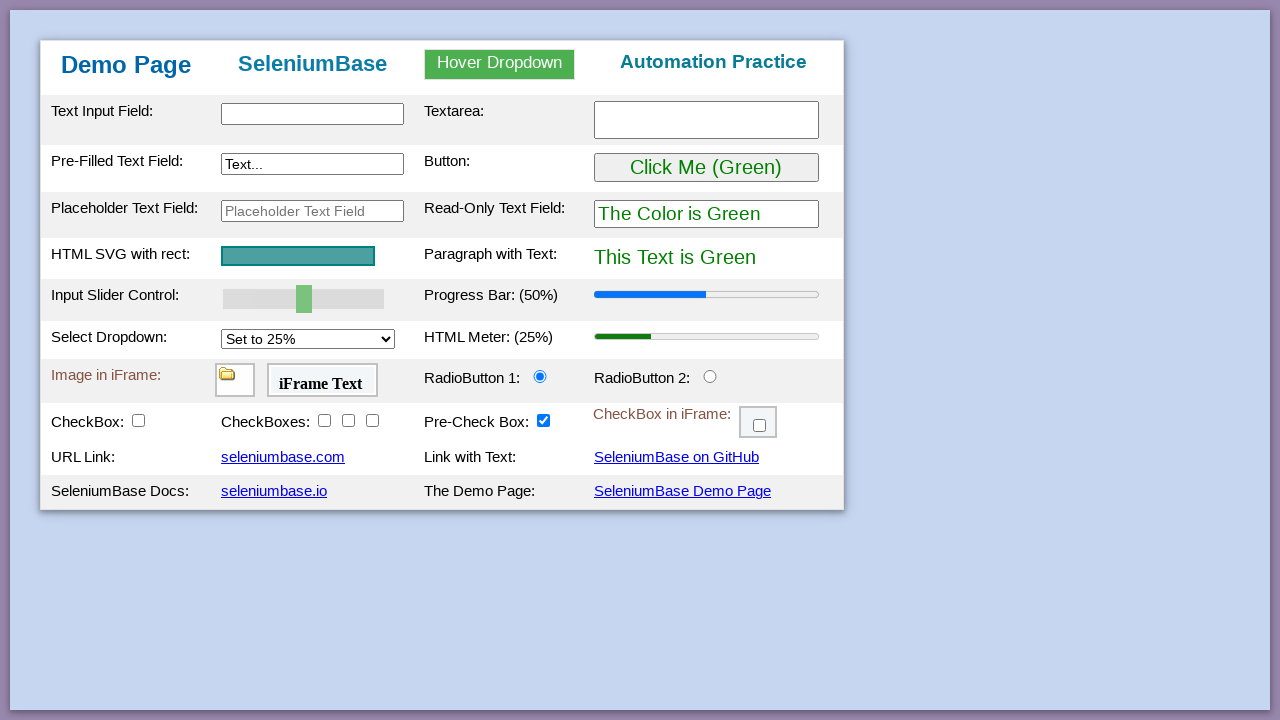

Filled textarea with 'This is me' on #myTextarea
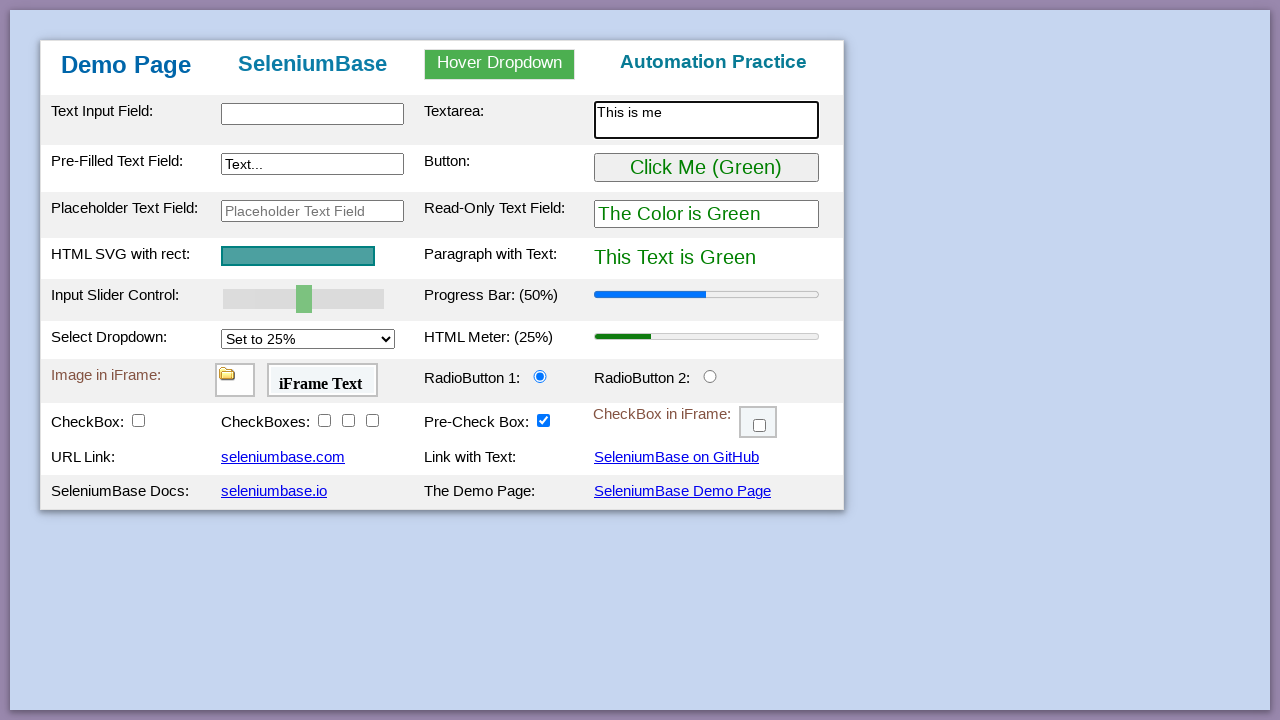

Clicked the button at (706, 168) on #myButton
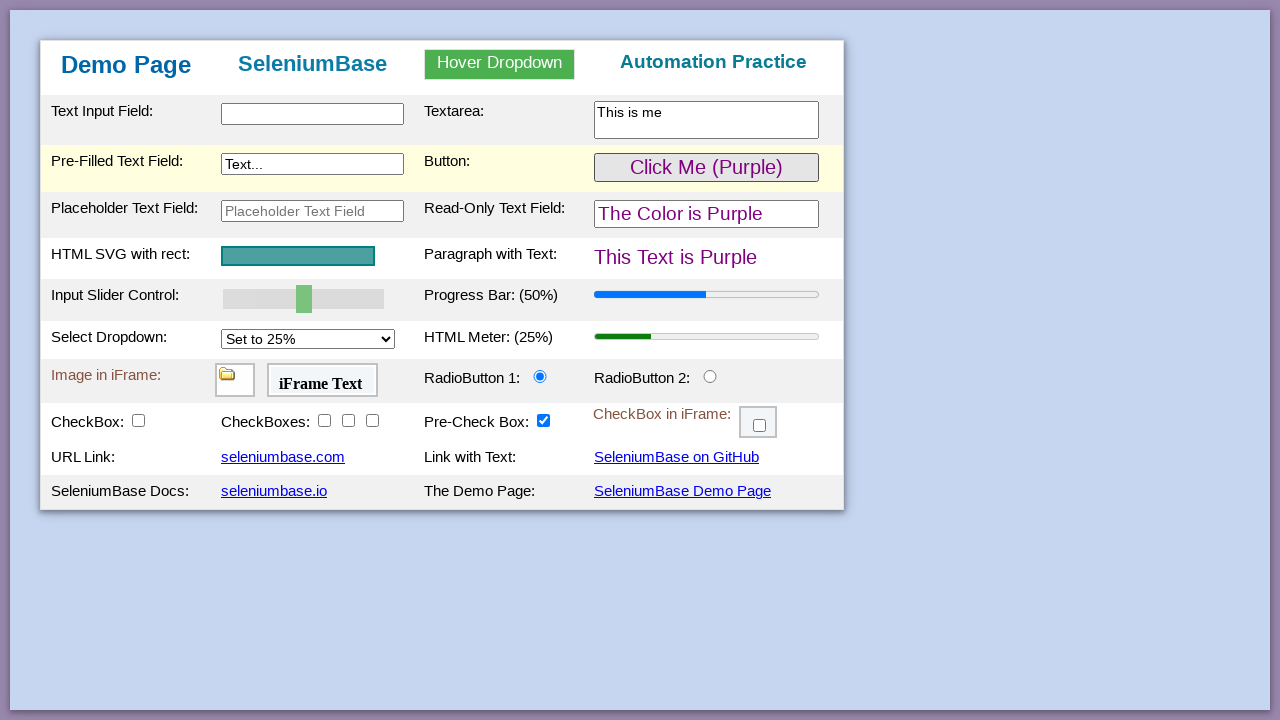

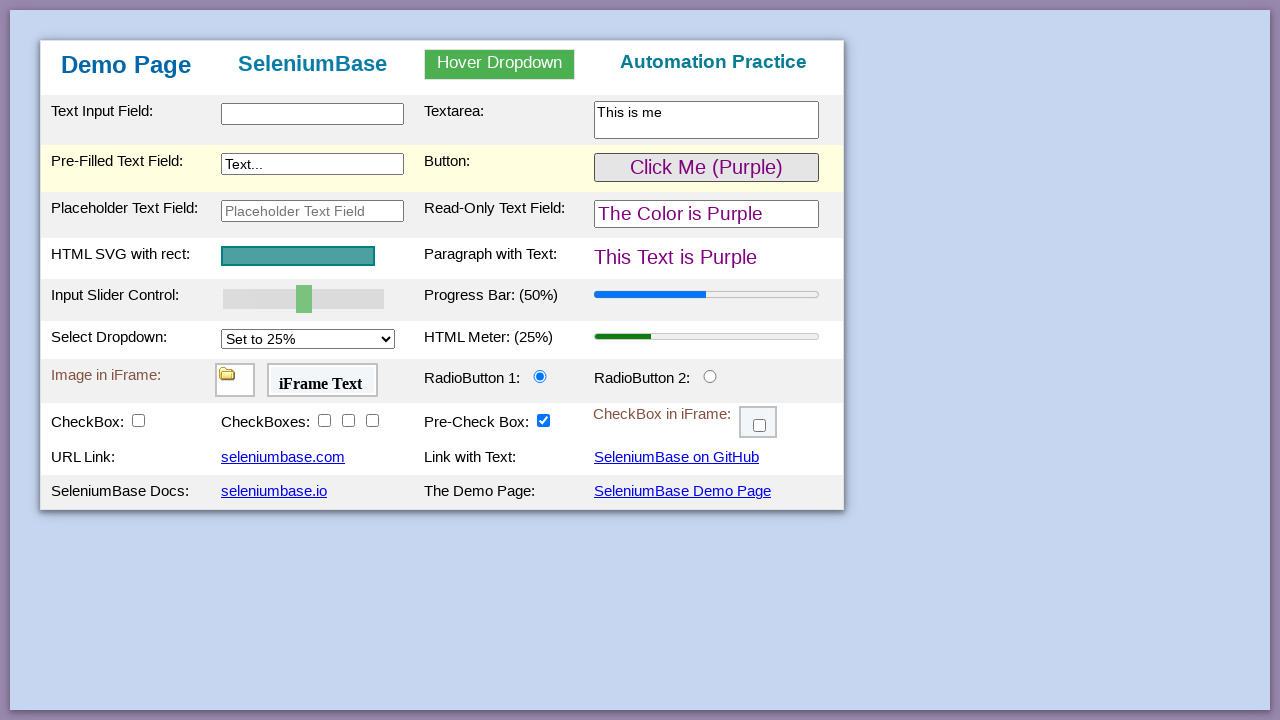